Tests the DUDE molecular decoys generator form by filling in an email, passing a human verification field, entering SMILES data, and submitting the form

Starting URL: http://dude.docking.org/generate

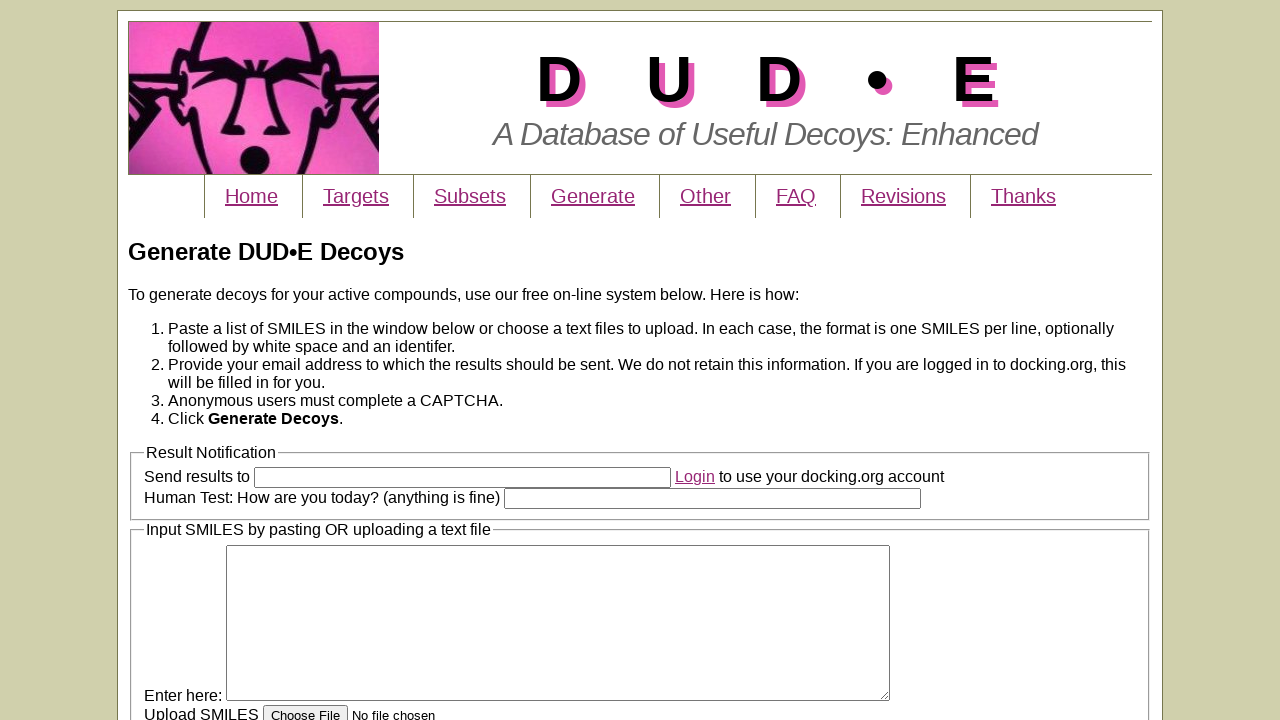

Filled email field with 'researcher@university.edu' on #email
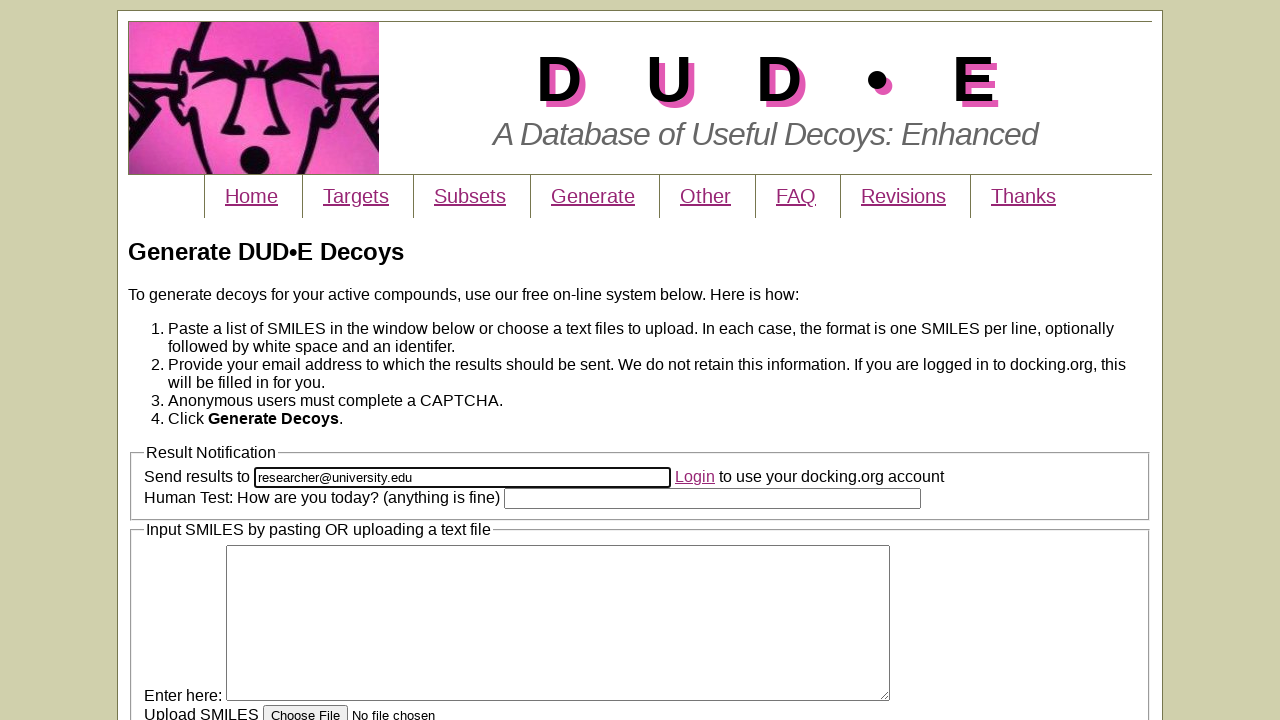

Filled human verification field with 'I am human' on #turing
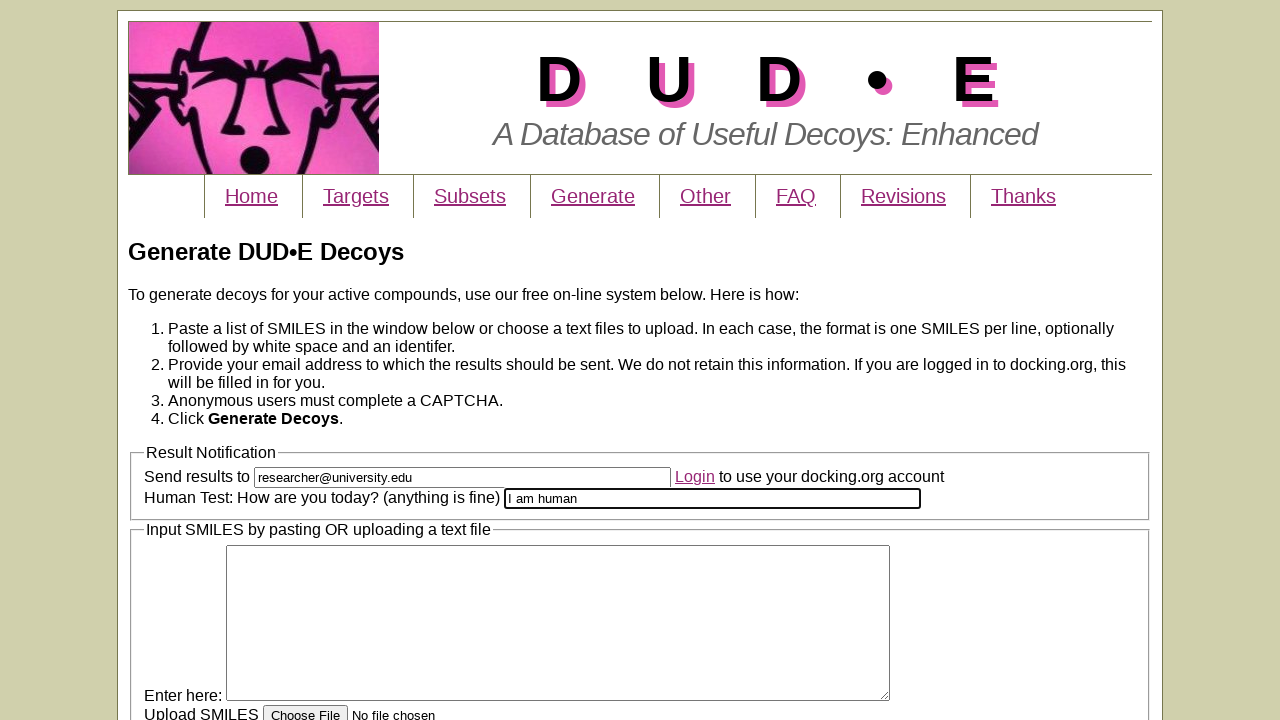

Filled SMILES field with aspirin molecule data 'CC(=O)OC1=CC=CC=C1C(=O)O' on #smiles
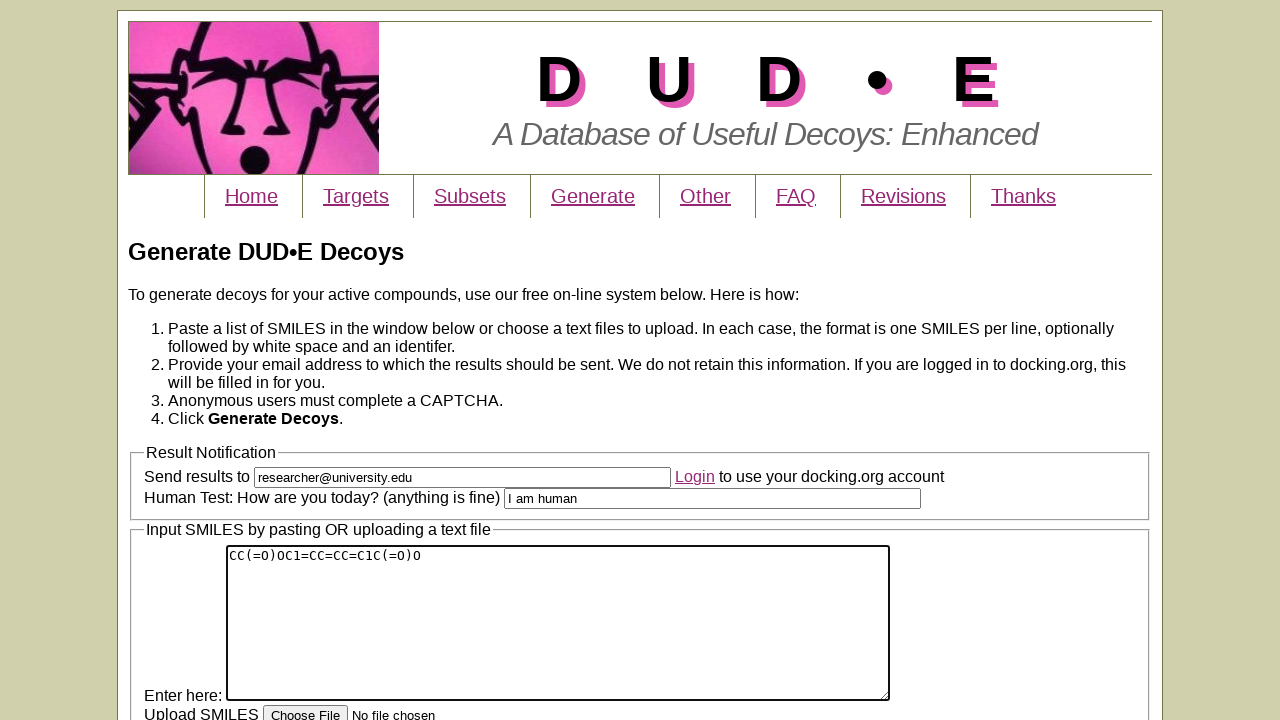

Submitted DUDE molecular decoys generator form at (186, 554) on input[type='submit']
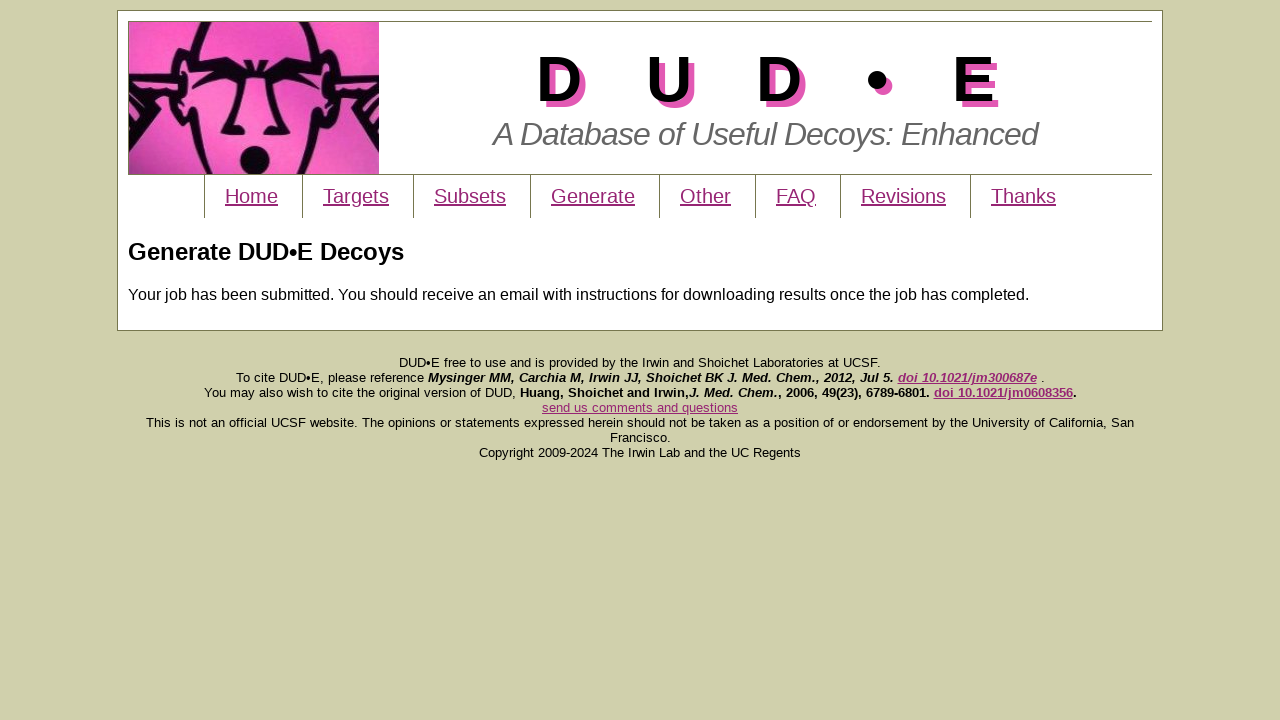

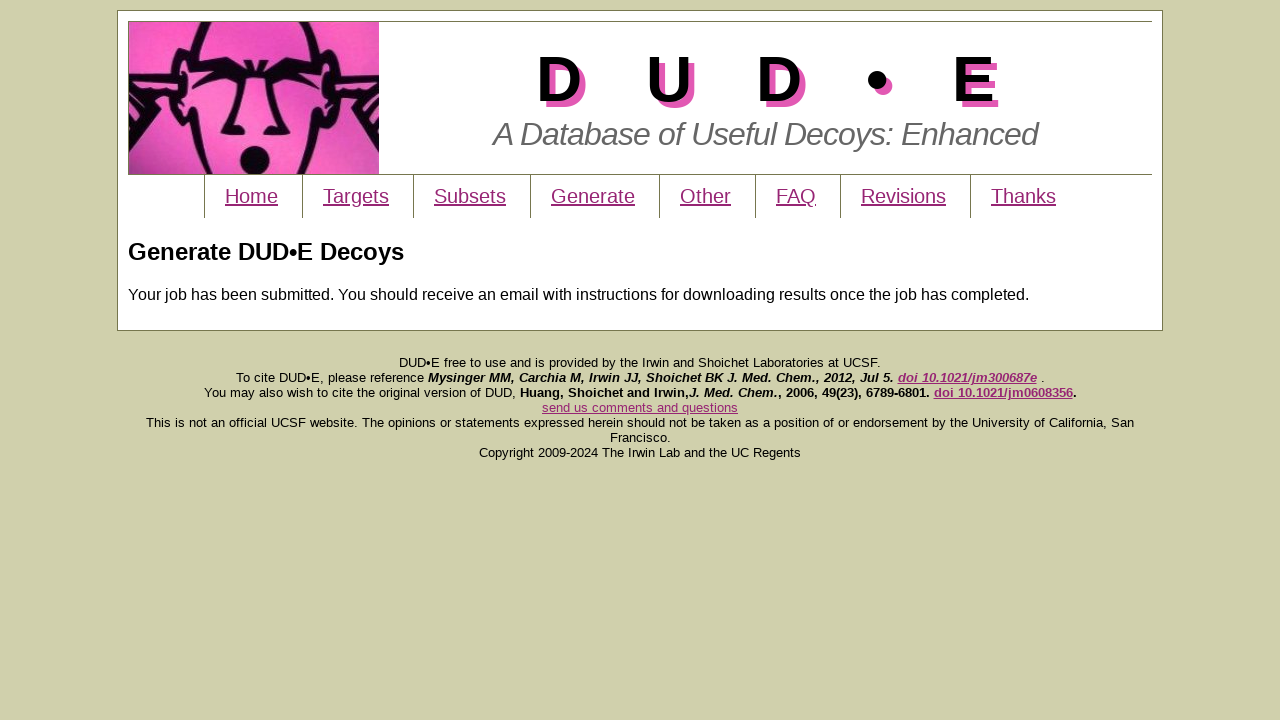